Tests registration form validation by submitting without a zip code and verifying the error message appears.

Starting URL: https://parabank.parasoft.com/parabank/index.htm

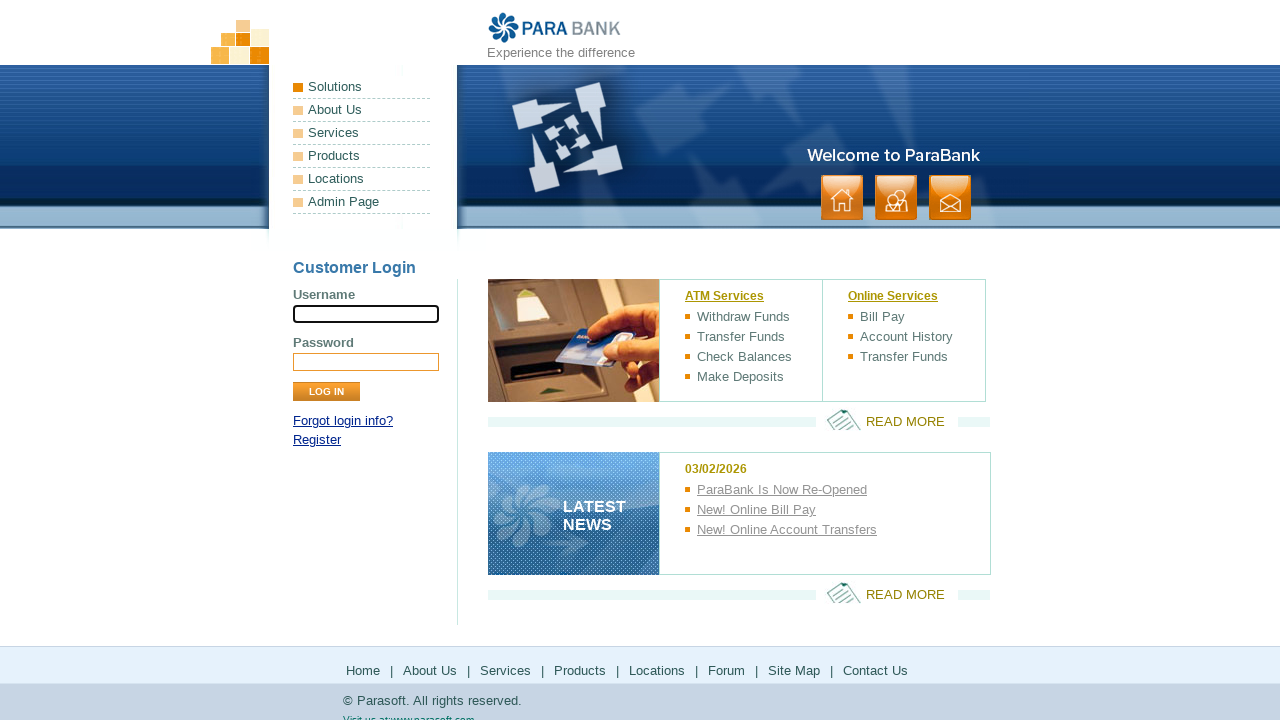

Clicked on Register link at (317, 440) on text=Register
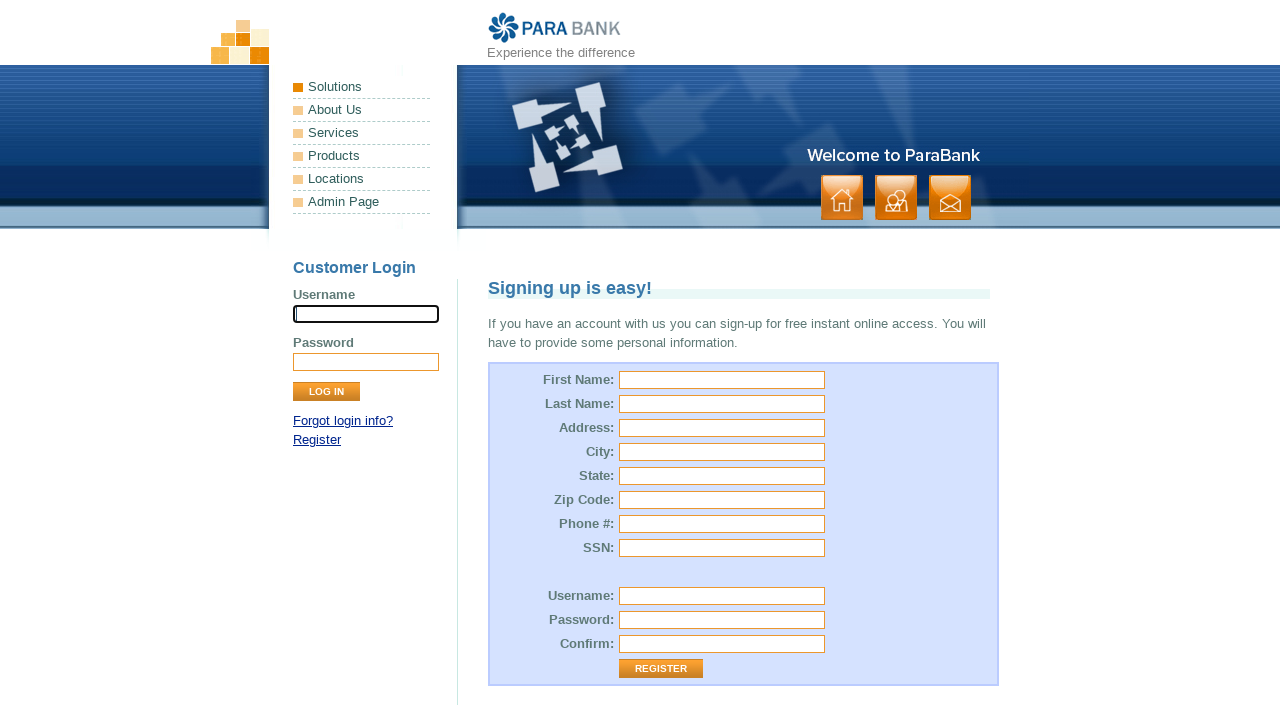

Registration form loaded and first name field is visible
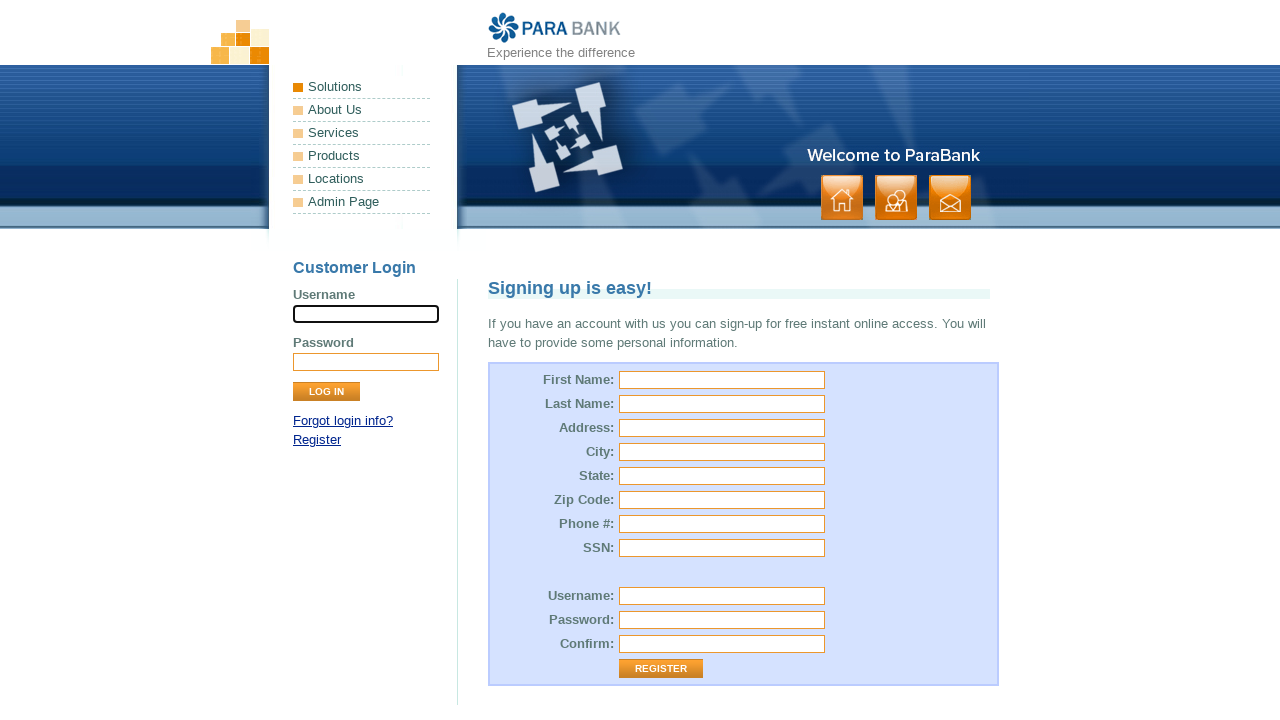

Filled first name field with 'Rahul' on #customer\.firstName
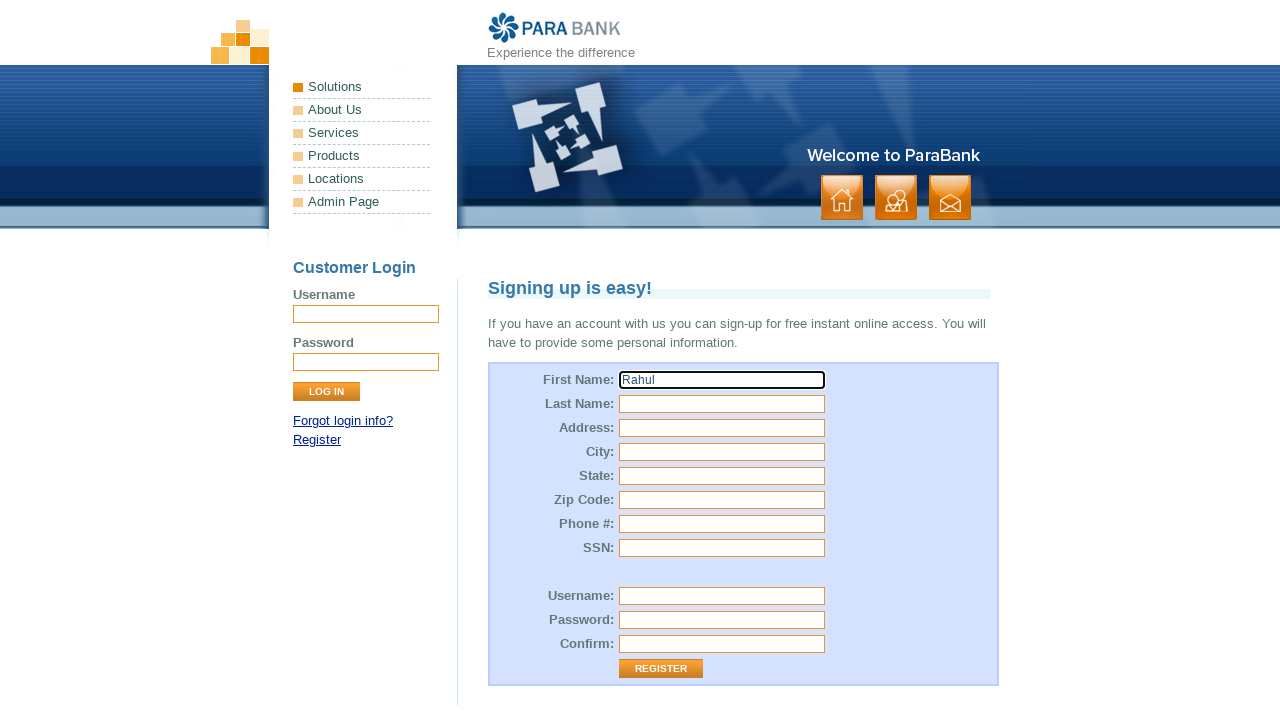

Filled last name field with 'Dravid' on #customer\.lastName
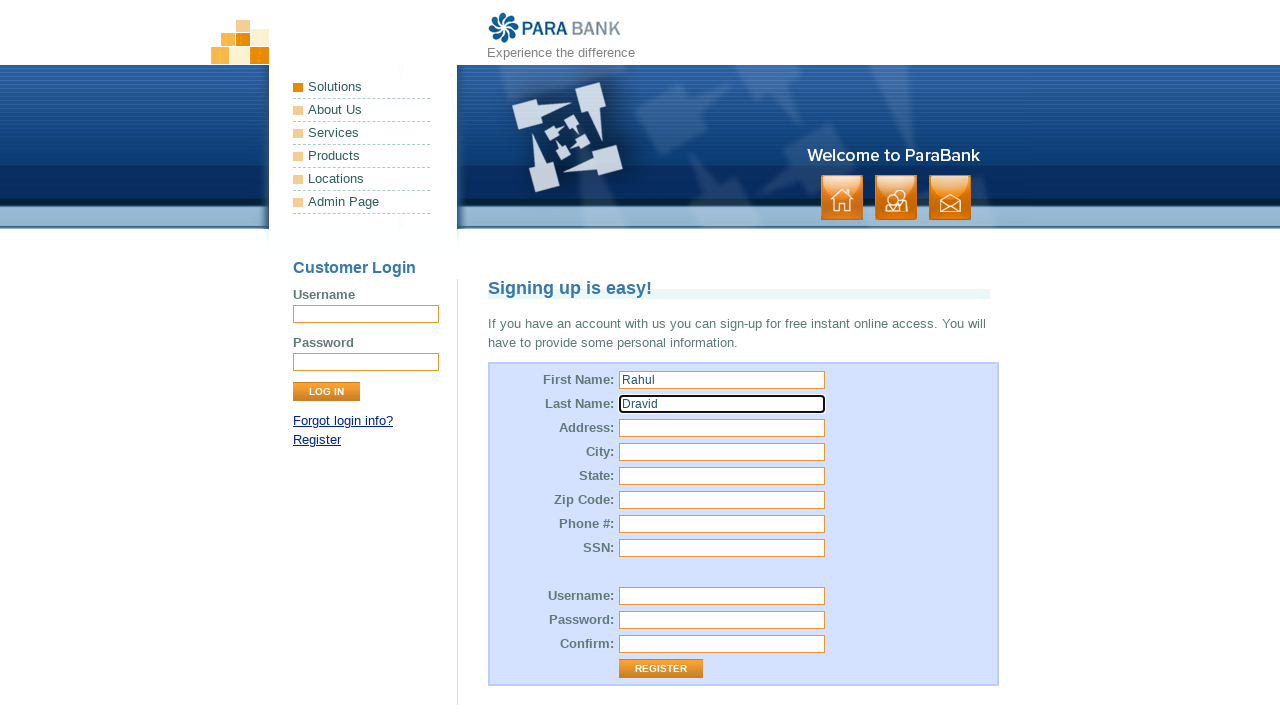

Filled street address field with 'charminar' on #customer\.address\.street
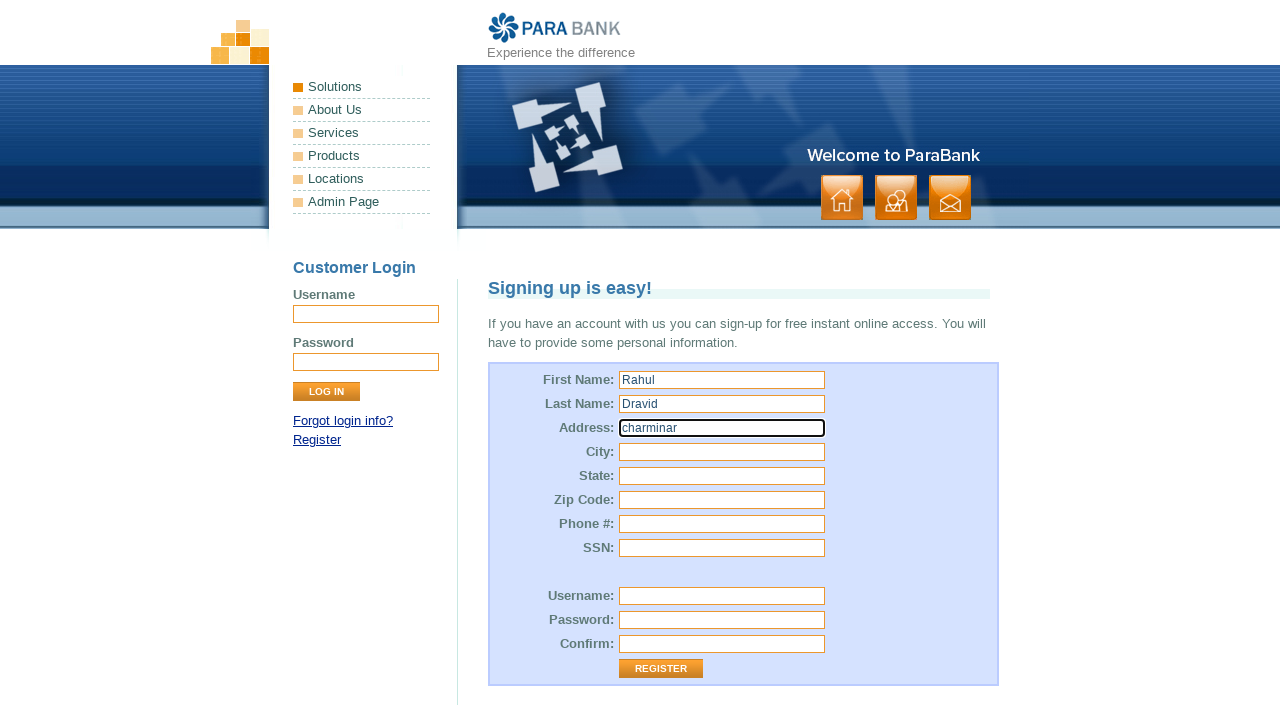

Filled city field with 'hyderabad' on #customer\.address\.city
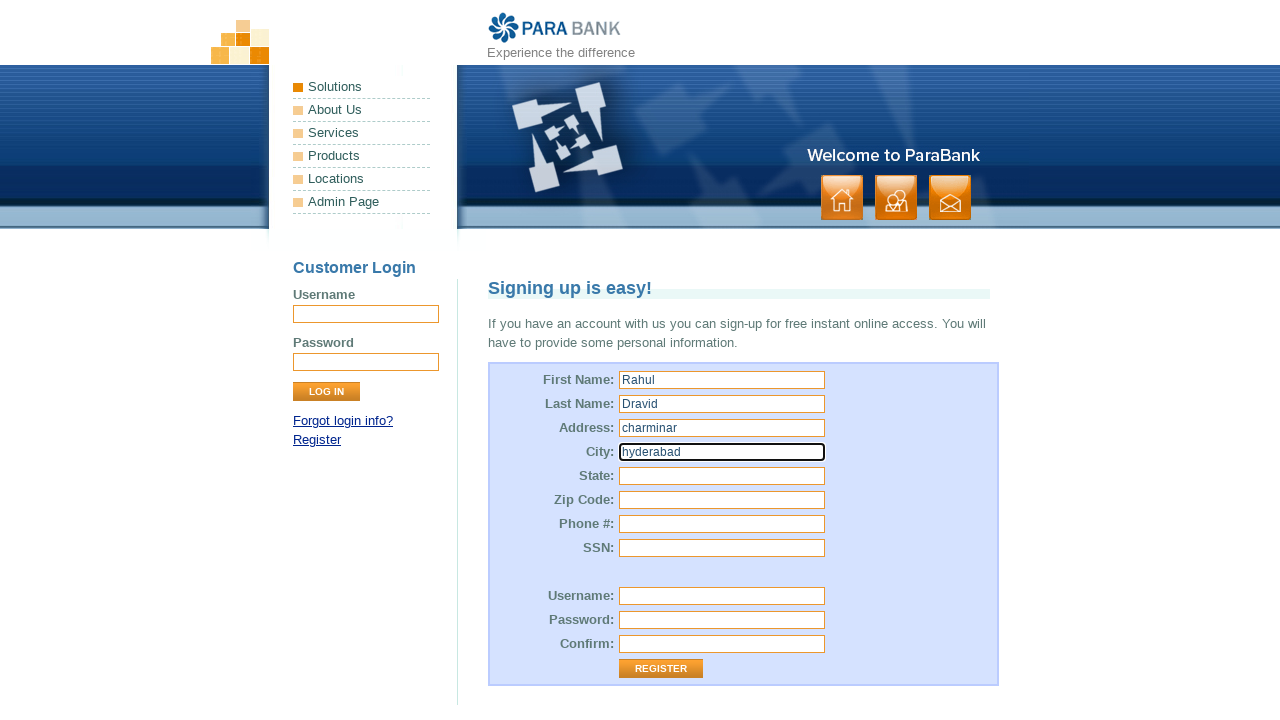

Filled state field with 'Andhra pradesh' on #customer\.address\.state
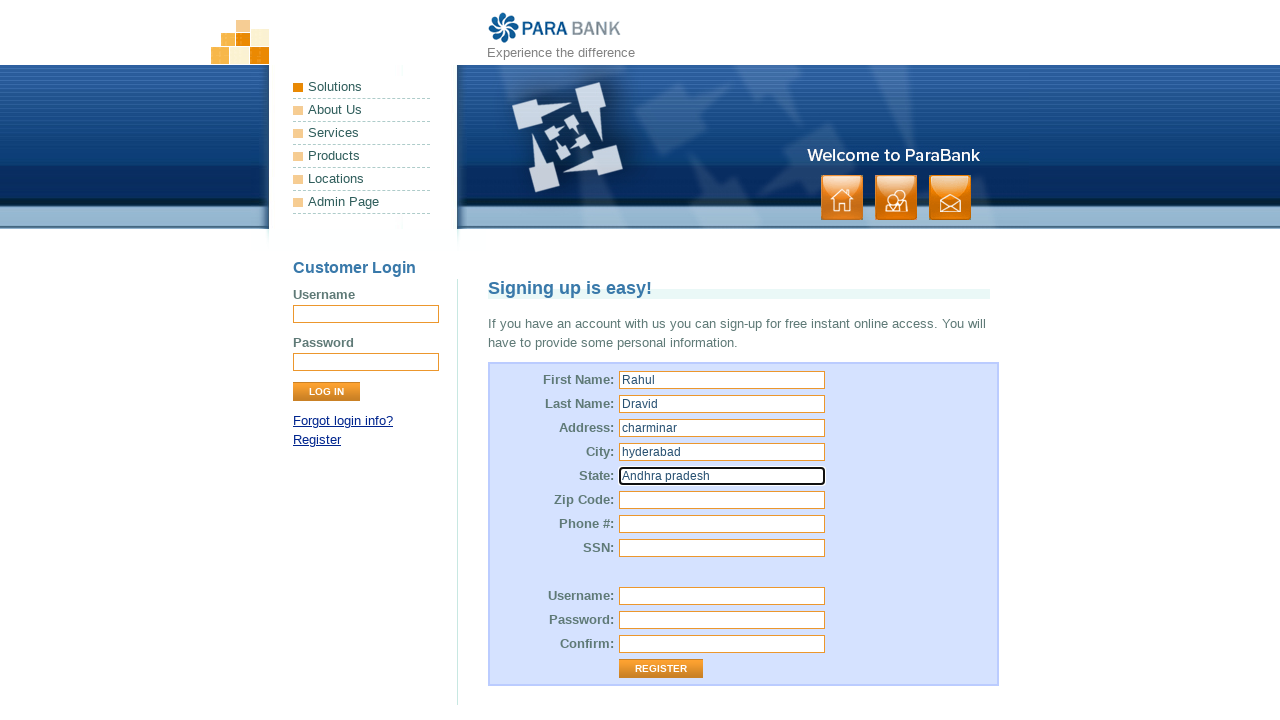

Filled phone number field with '9876543210' on #customer\.phoneNumber
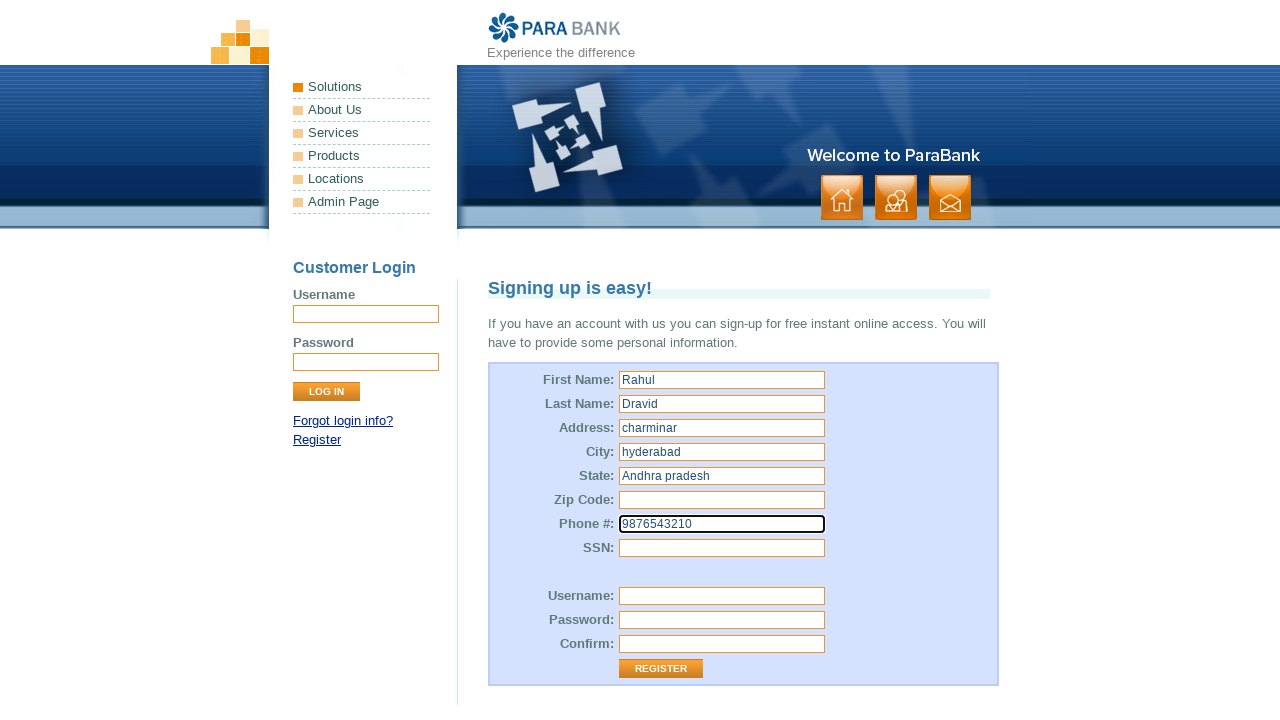

Filled SSN field with '332-25-45617' on #customer\.ssn
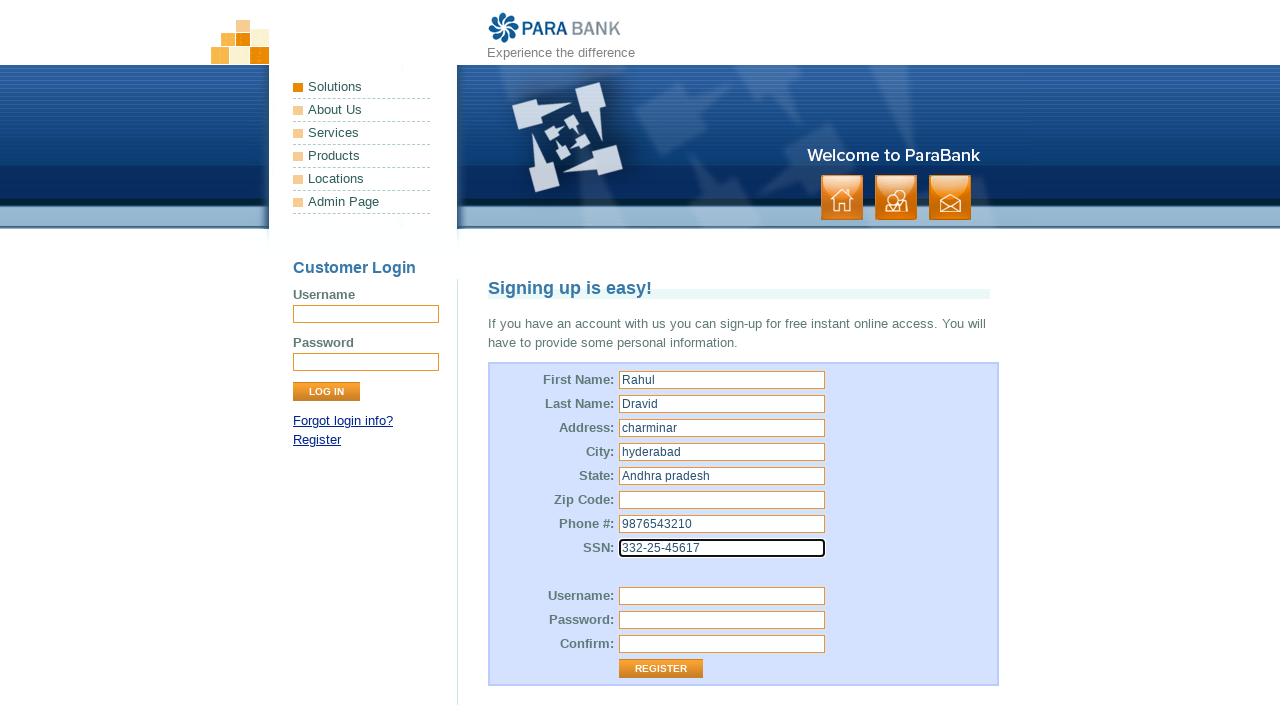

Filled username field with 'Raul@123' on #customer\.username
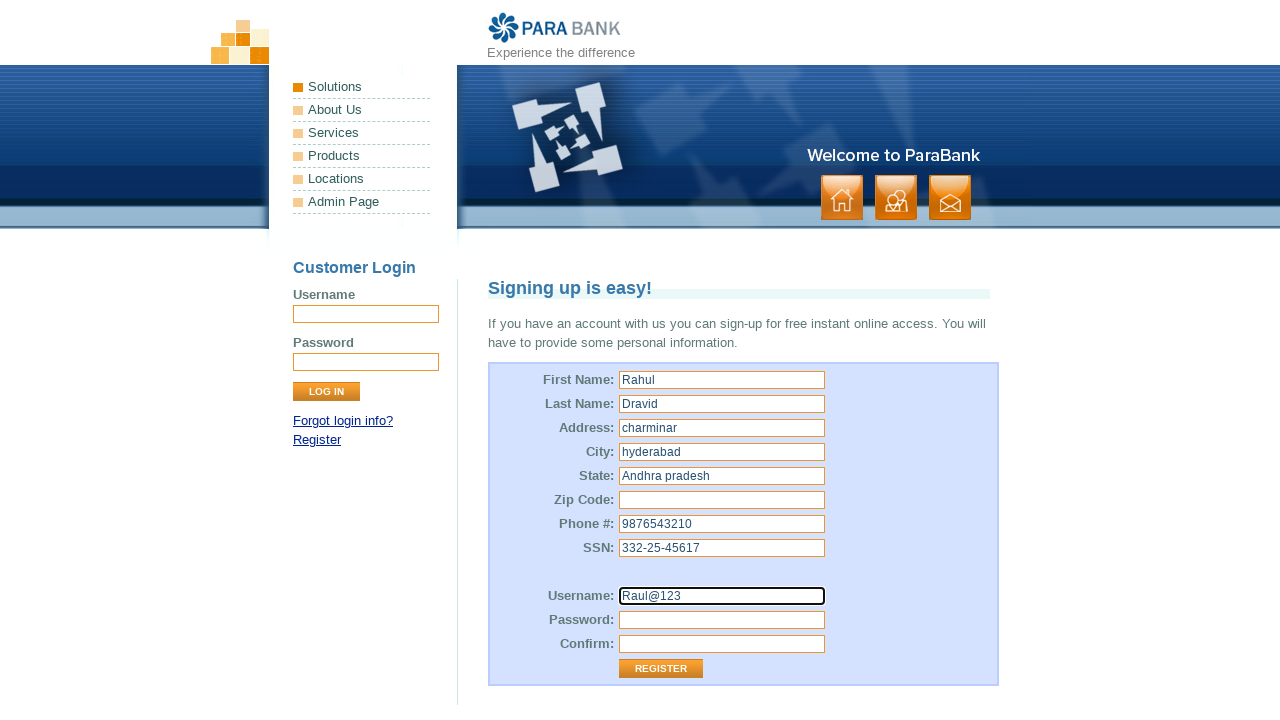

Filled password field with 'R@hul123' on #customer\.password
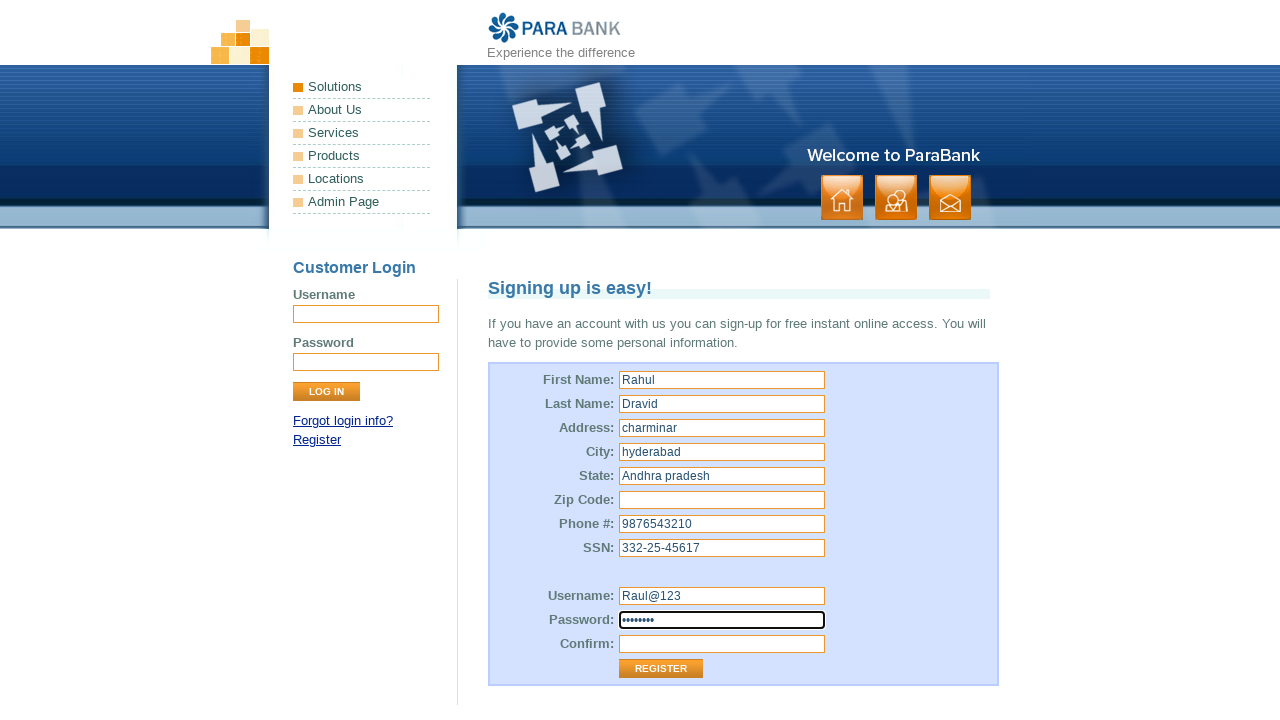

Filled repeated password field with 'R@hul123' on #repeatedPassword
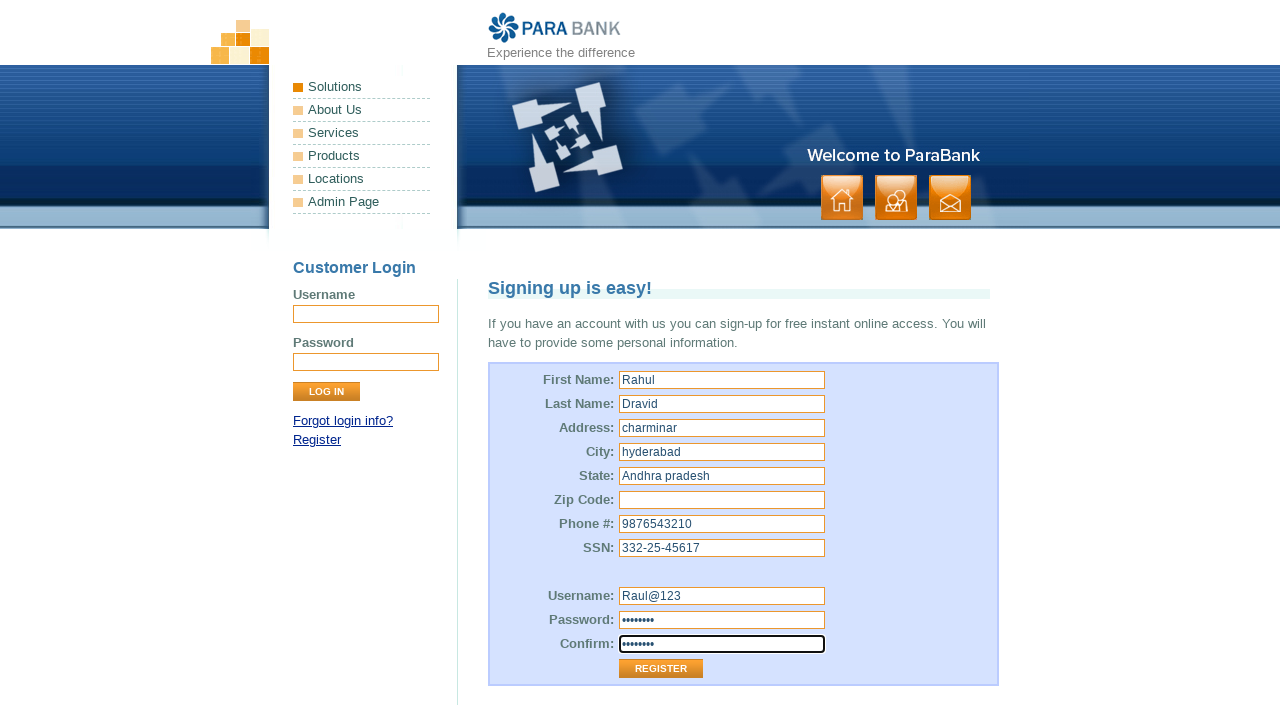

Clicked Register button without filling zip code at (661, 669) on input[value='Register']
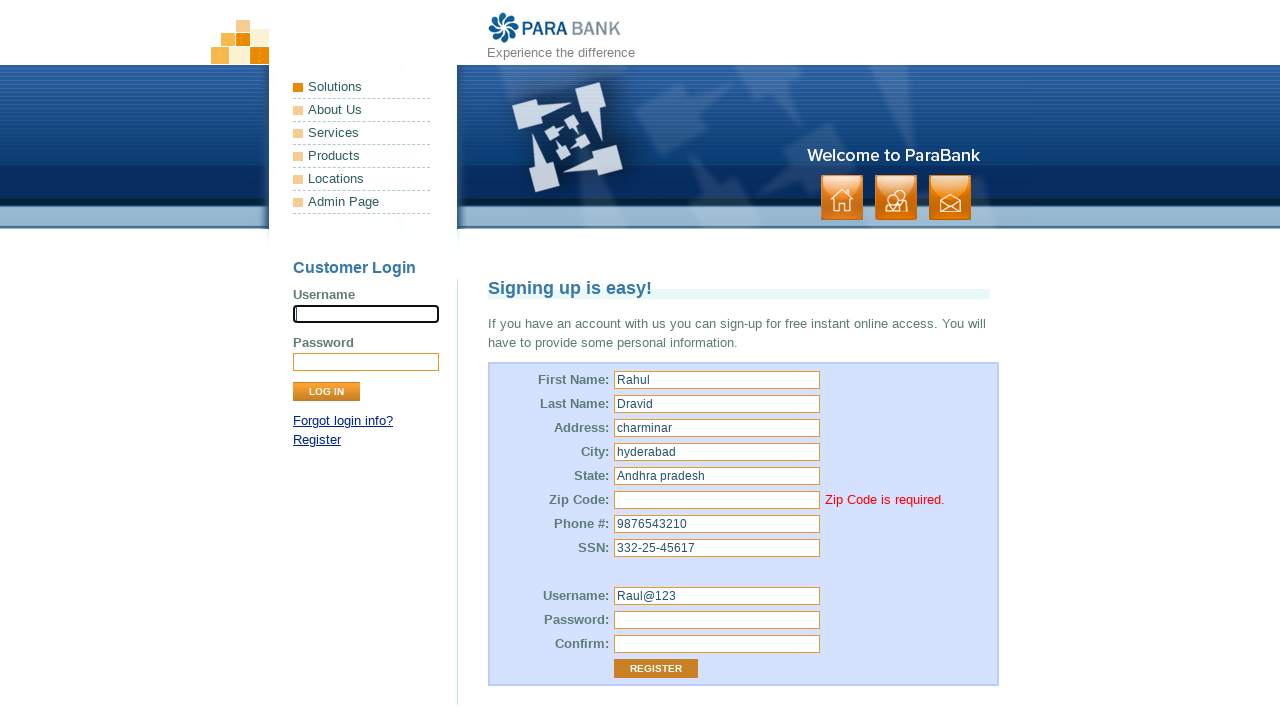

Zip code error message appeared on the form
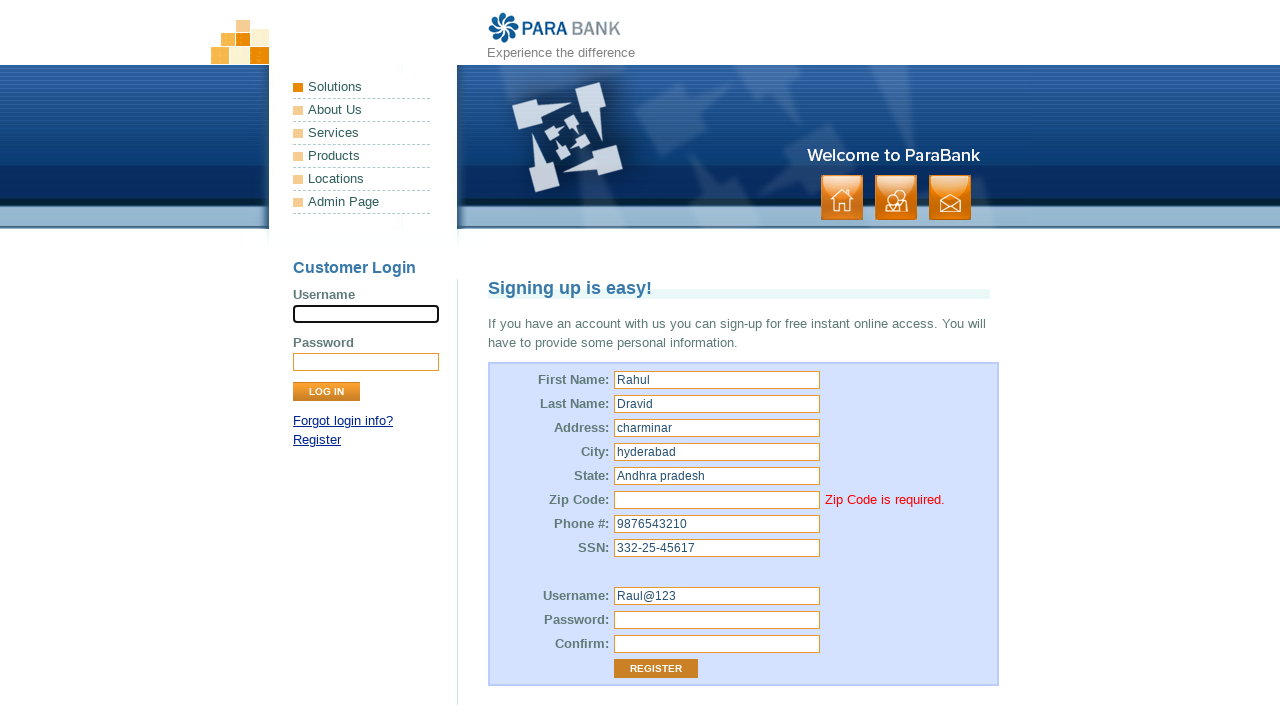

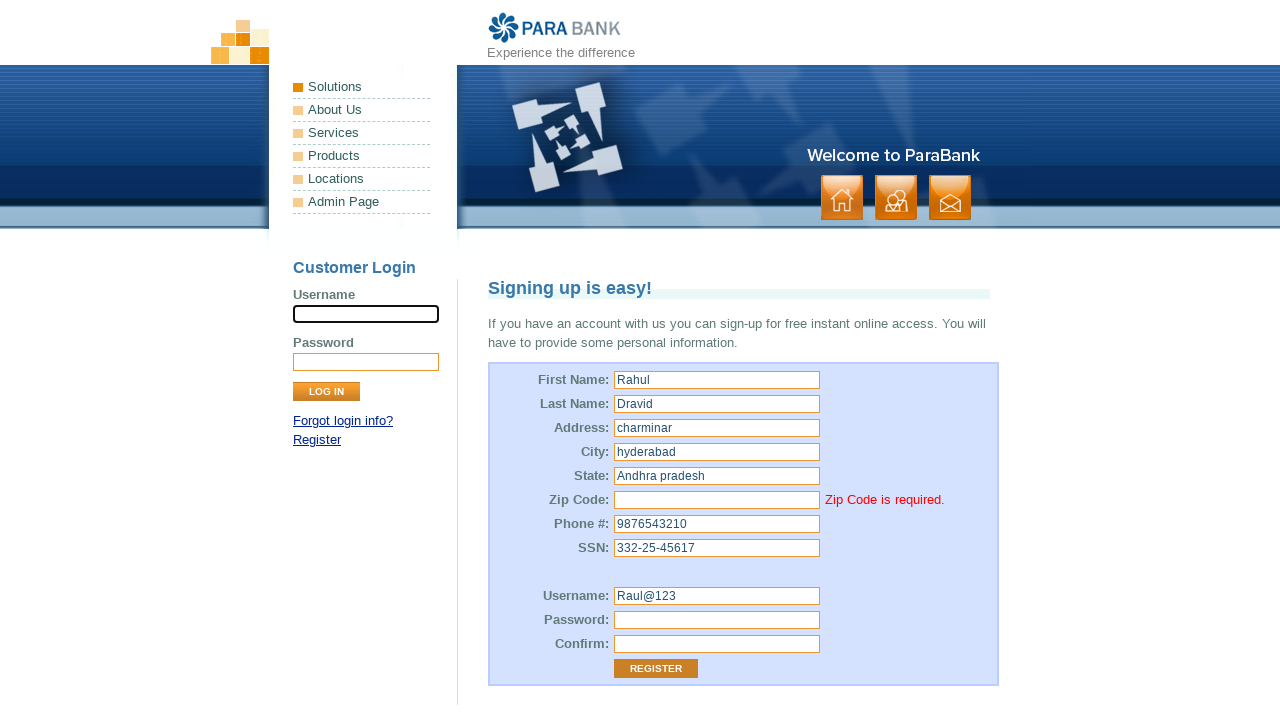